Navigates to the nopCommerce demo site homepage and retrieves the page title

Starting URL: http://demo.nopcommerce.com/

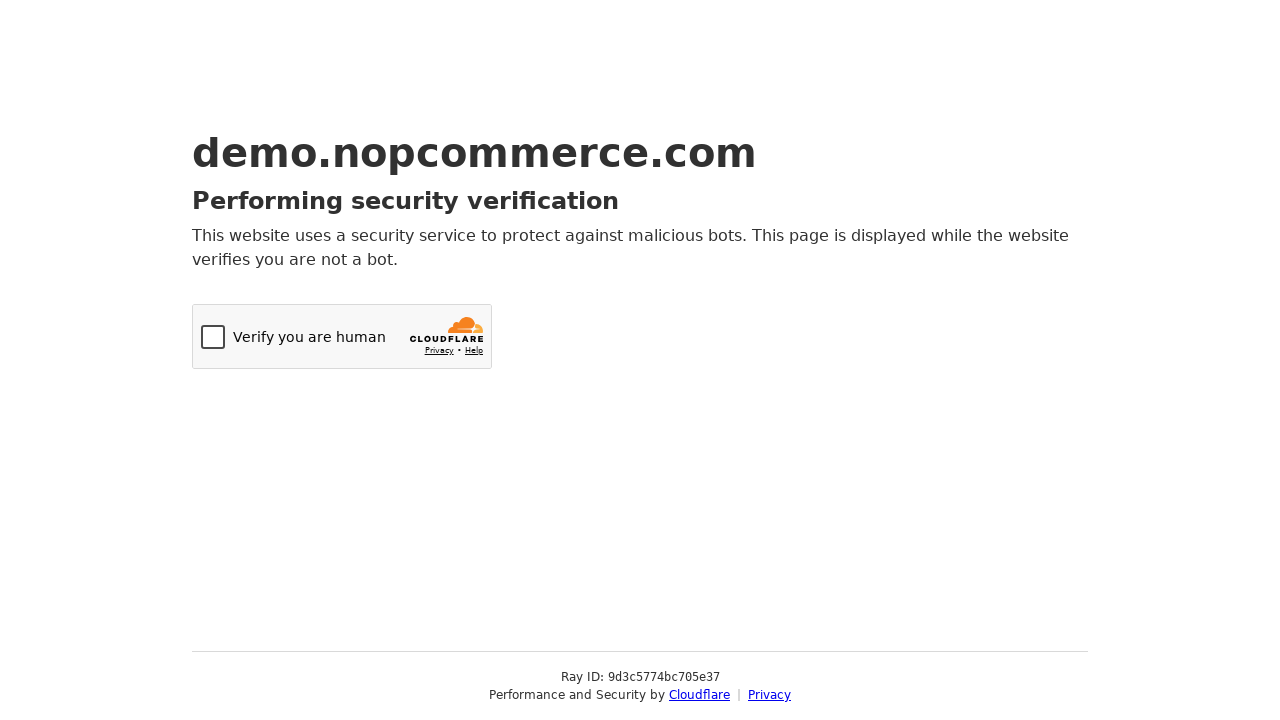

Navigated to nopCommerce demo site homepage
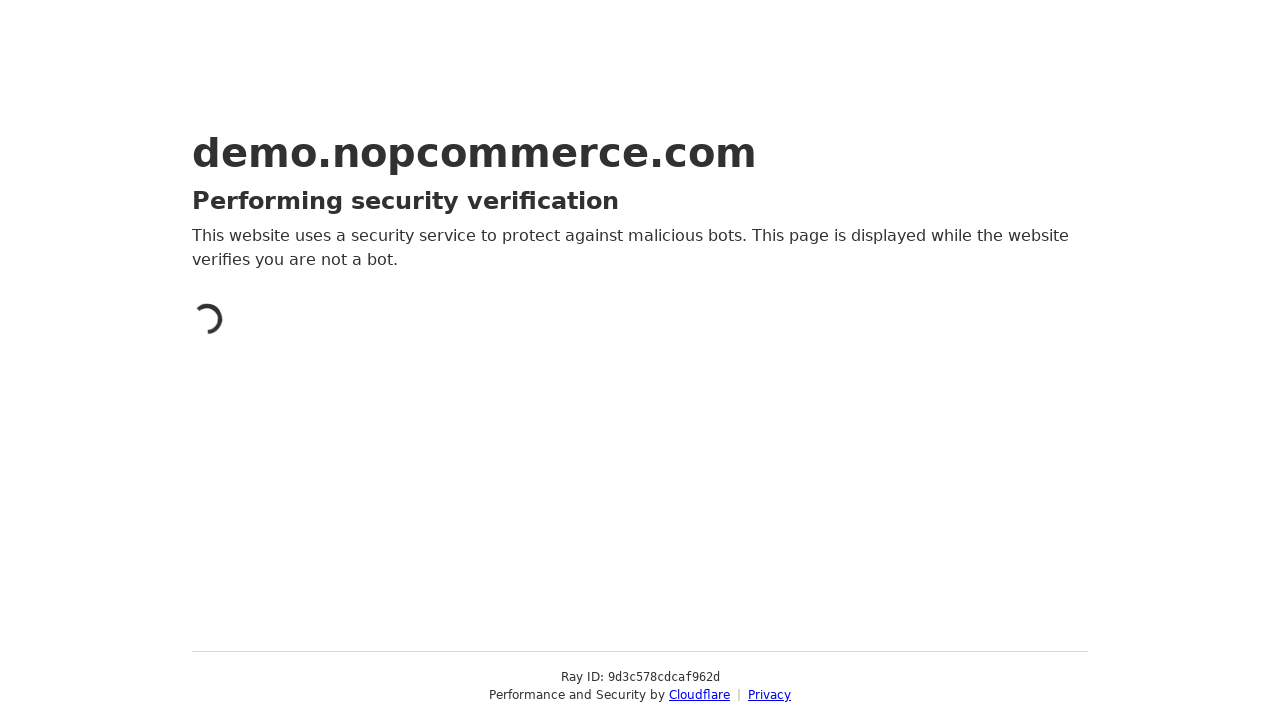

Retrieved page title: Just a moment...
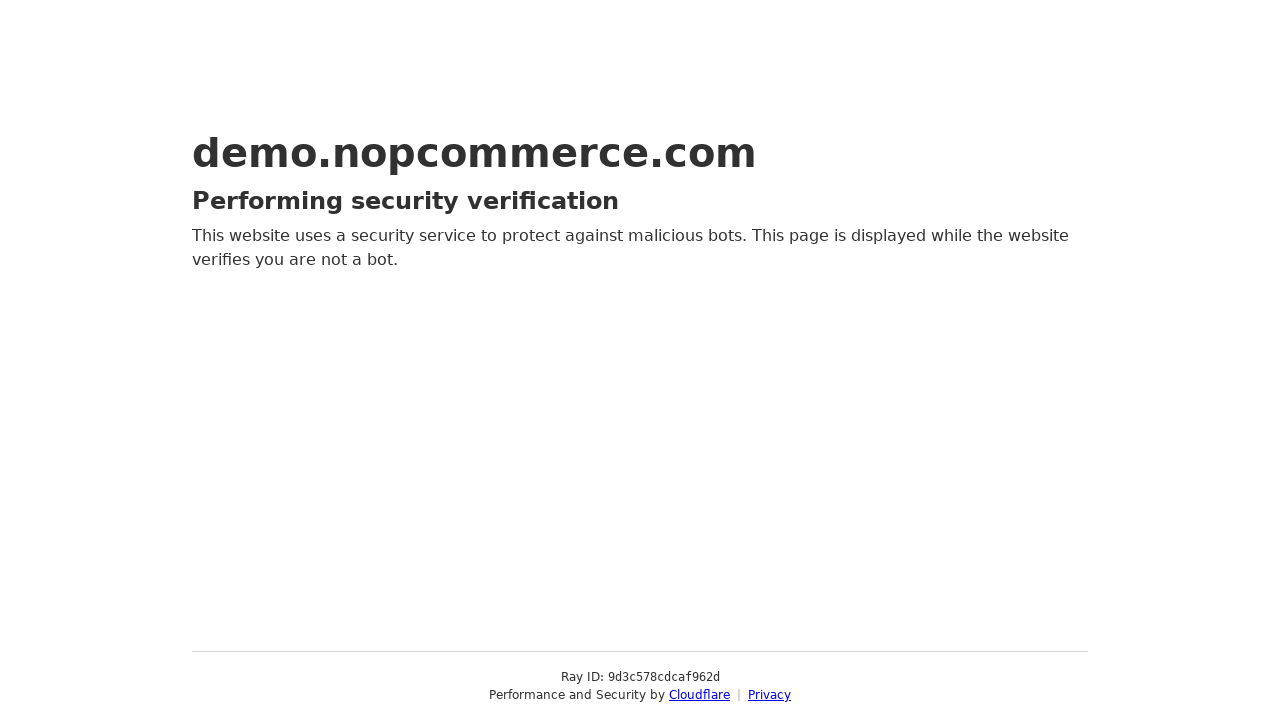

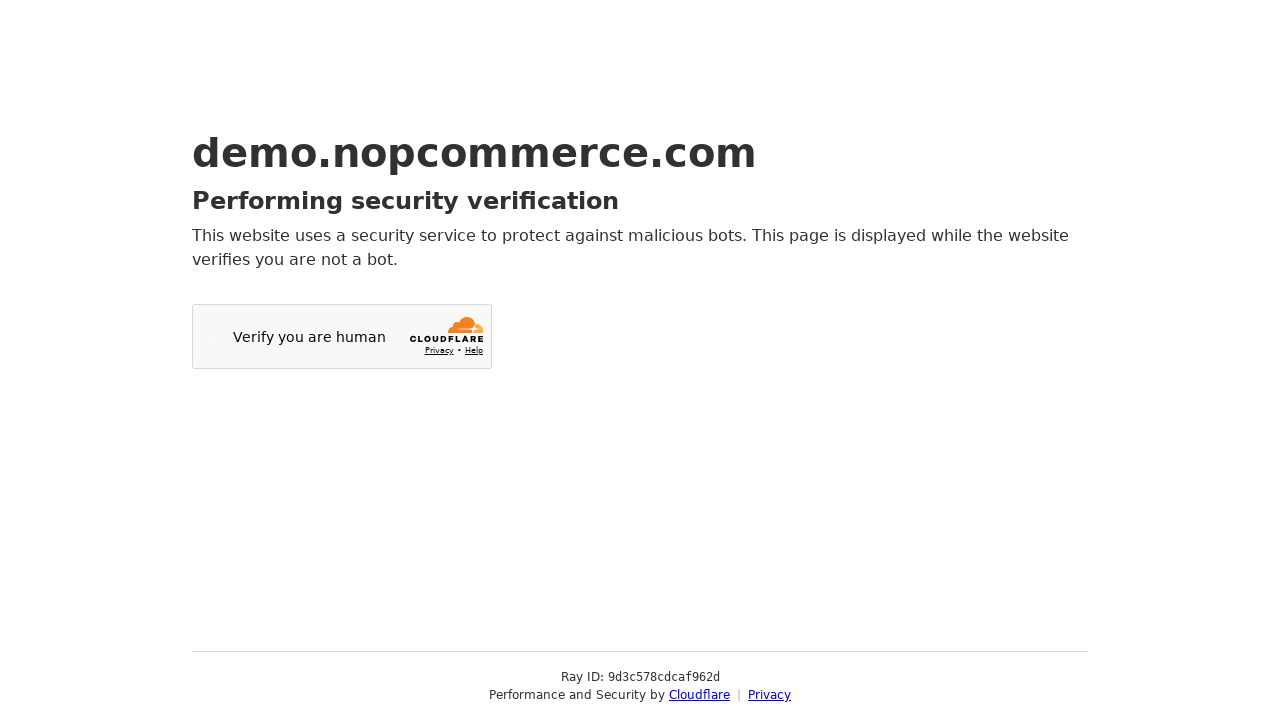